Navigates to Flipkart homepage and verifies the page loads

Starting URL: https://www.flipkart.com

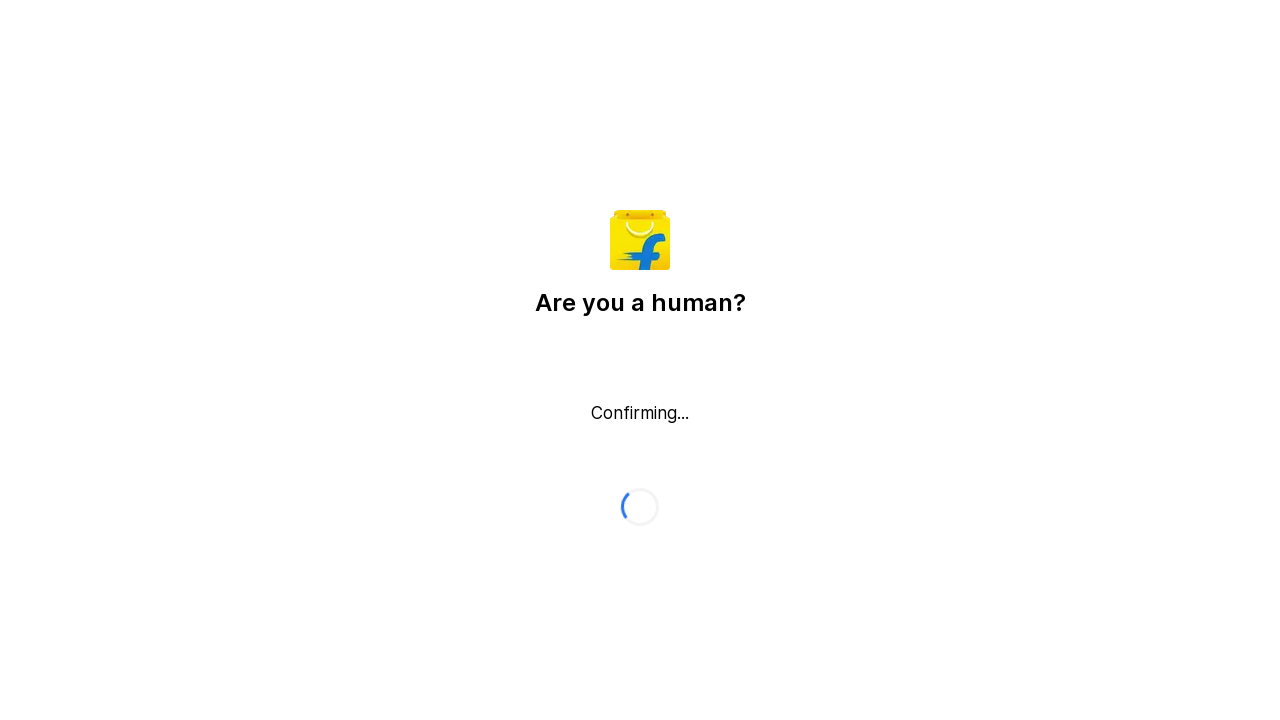

Waited for Flipkart page to fully load (networkidle)
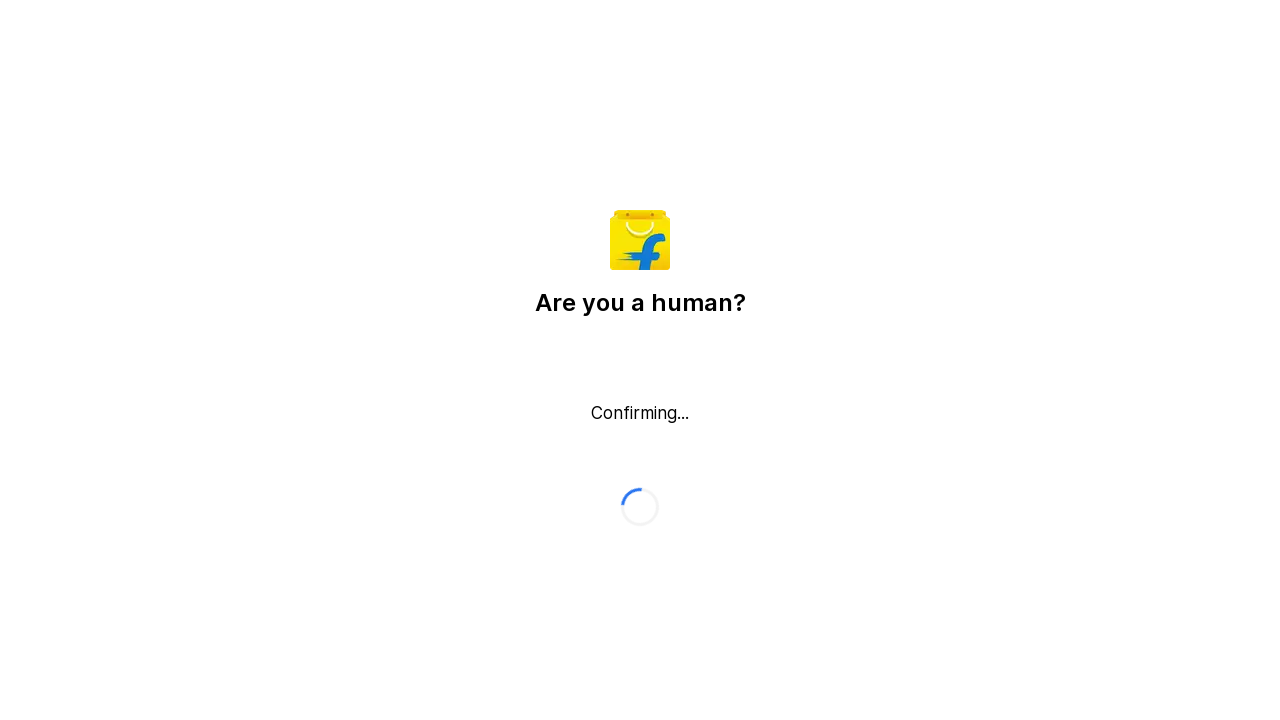

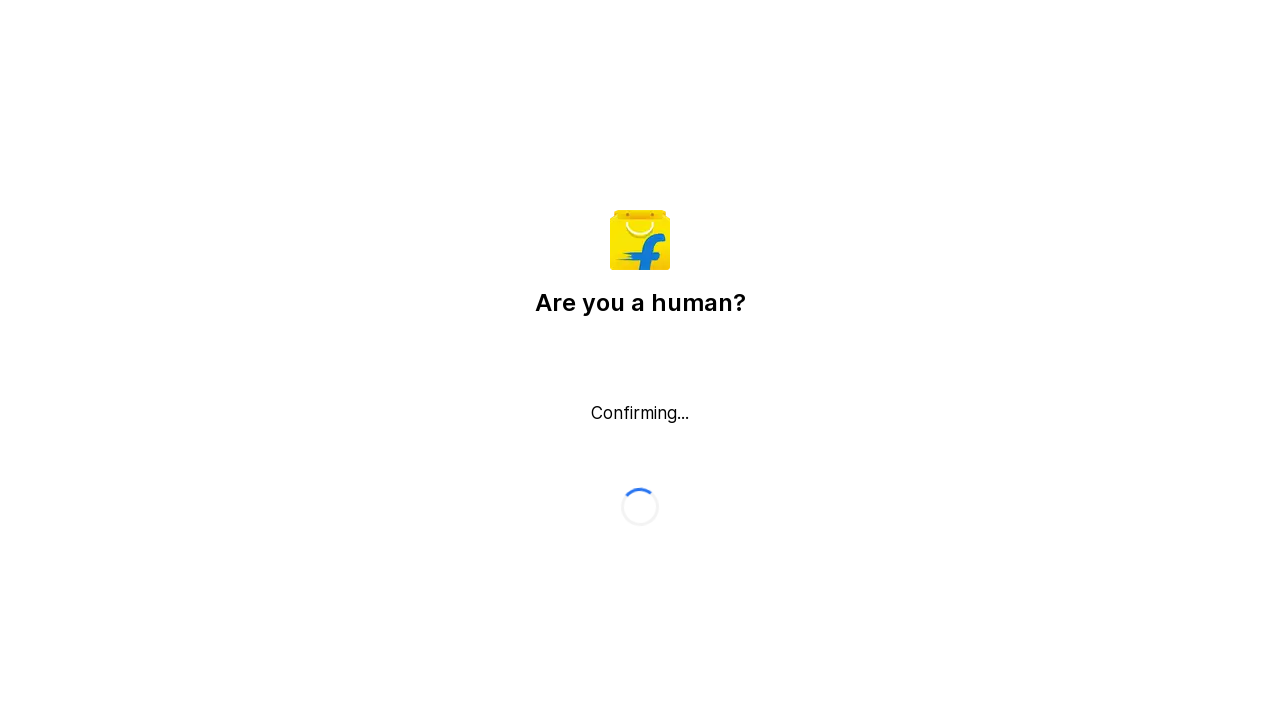